Opens three tabs displaying Niseko ski resort information: avalanche conditions, Windy weather map, and lift status. Scrolls to the lift area section on the lift status page.

Starting URL: http://niseko.nadare.info/

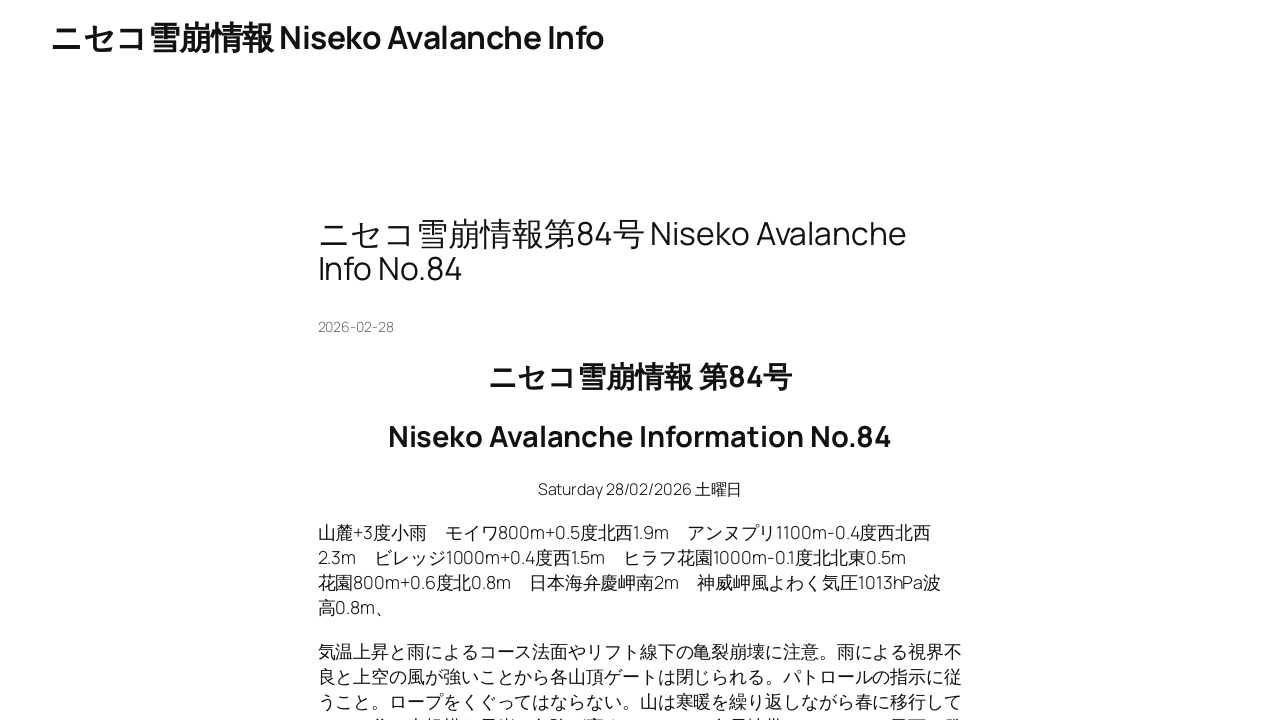

Waited for avalanche conditions page to load
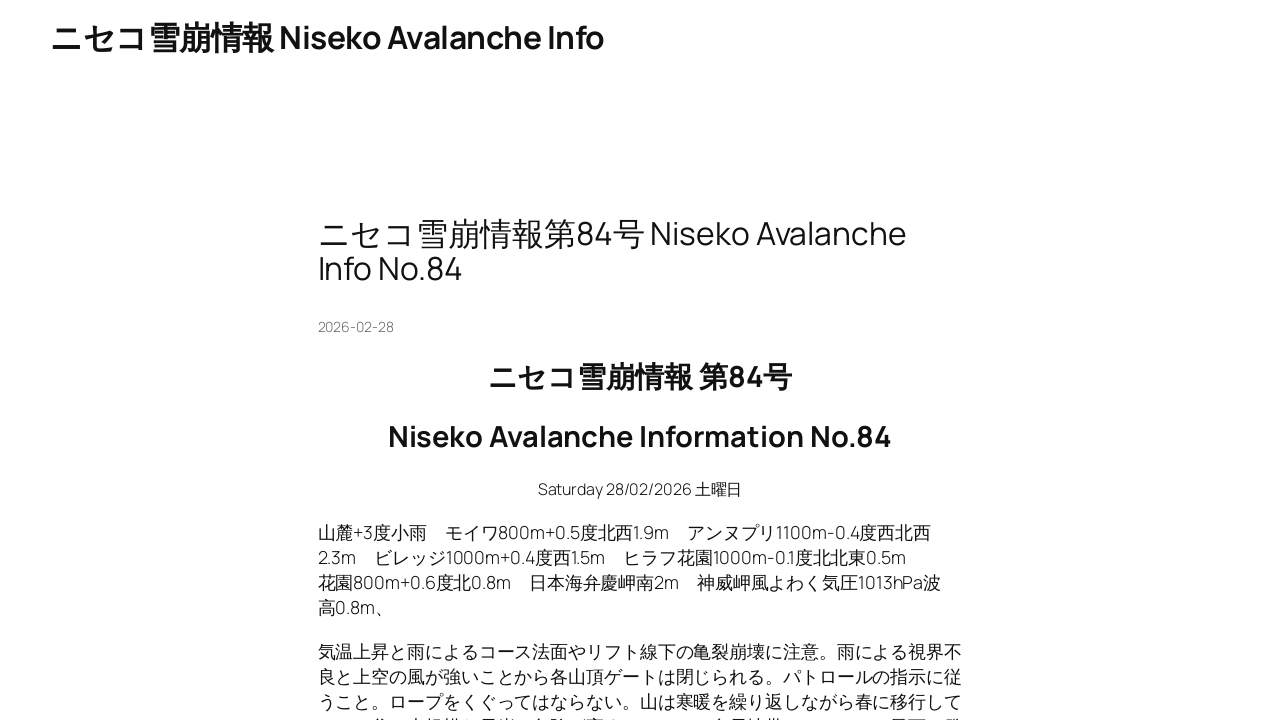

Opened new tab for Windy weather map
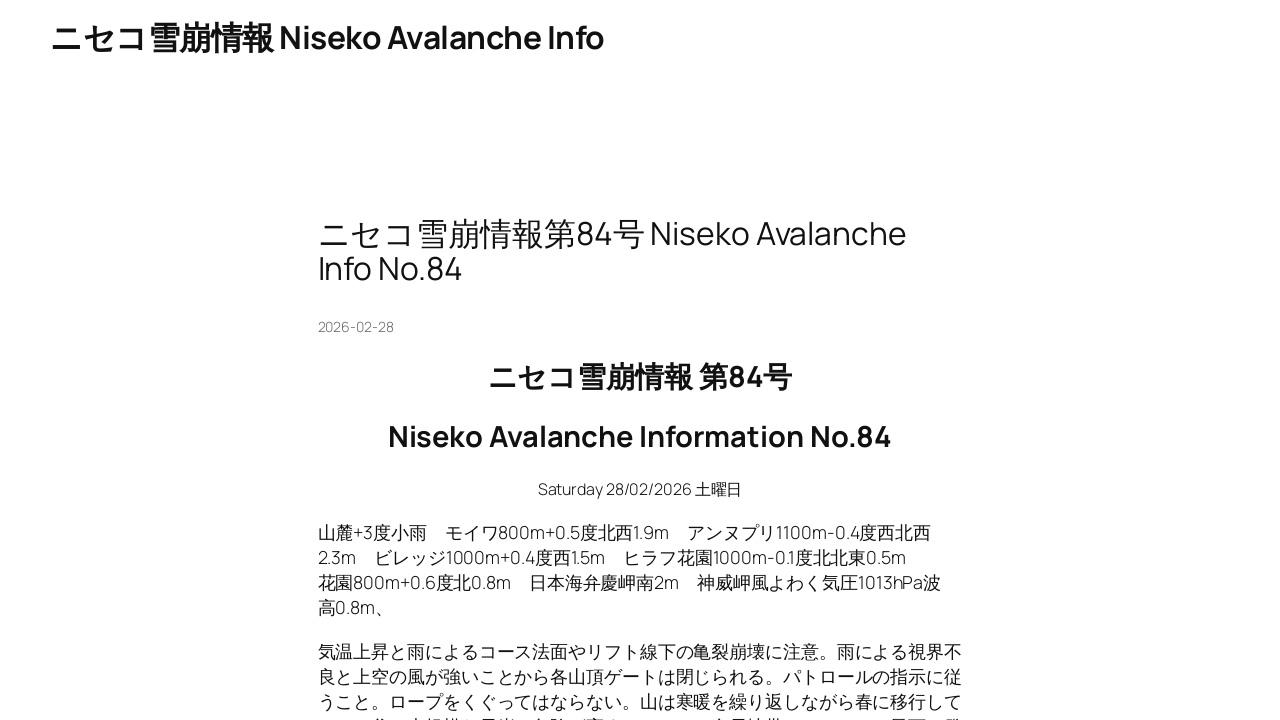

Navigated to Windy weather map for Niseko area
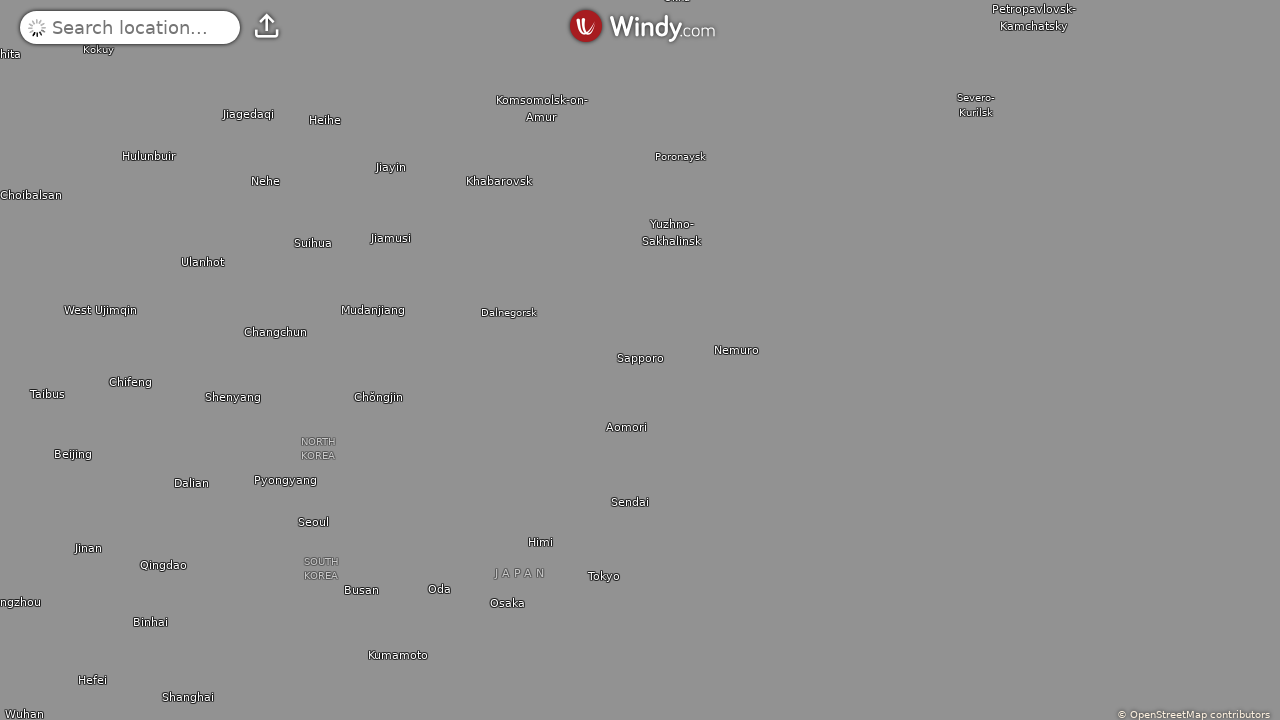

Waited for Windy weather map to load
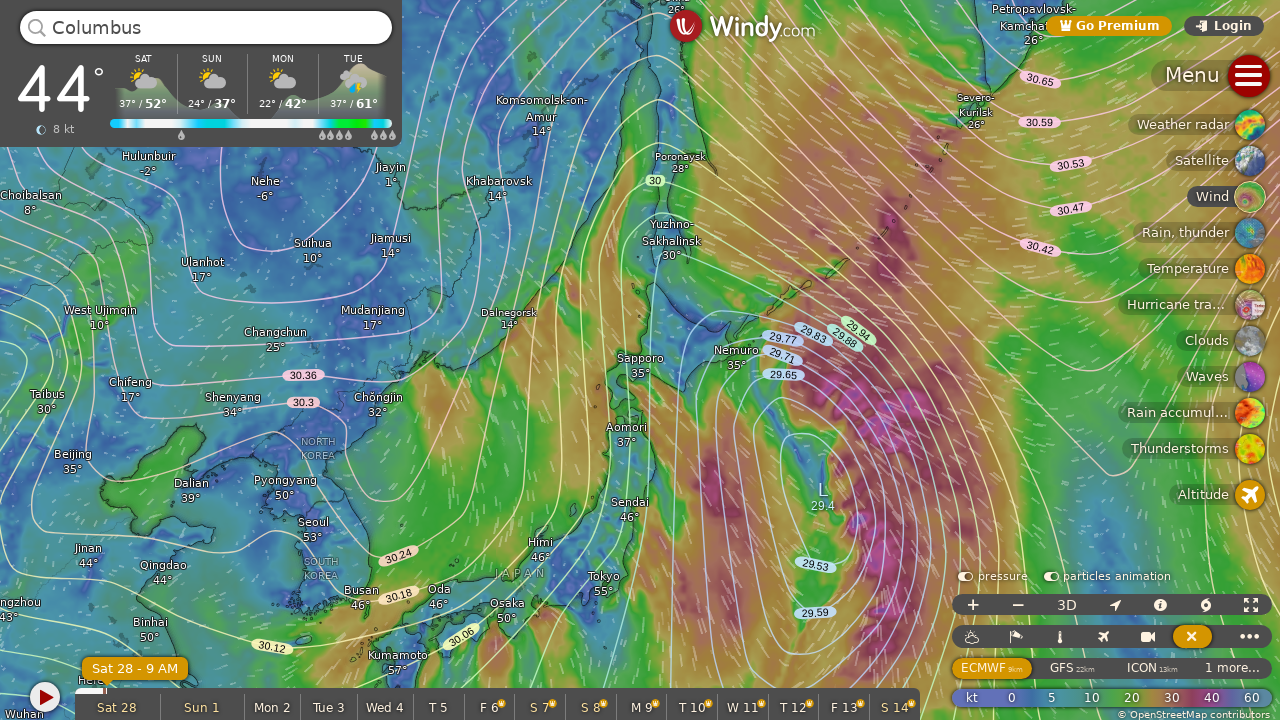

Opened new tab for lift status
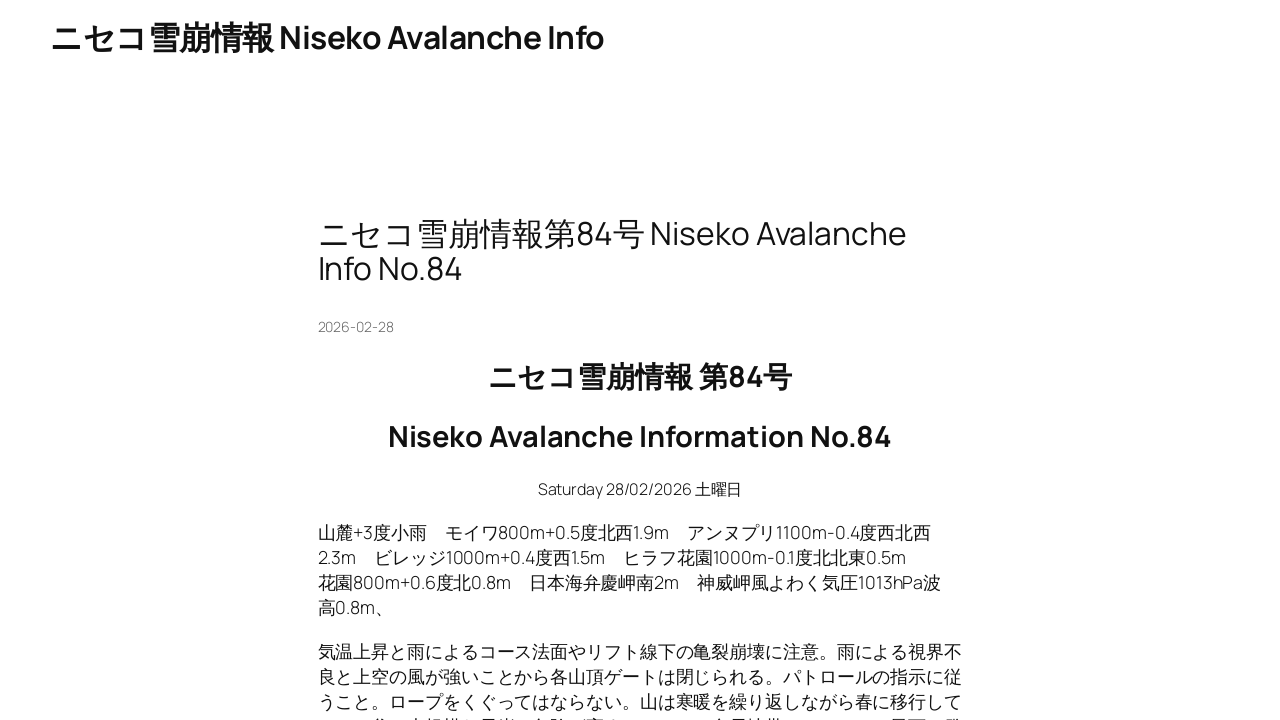

Navigated to Niseko lift status page
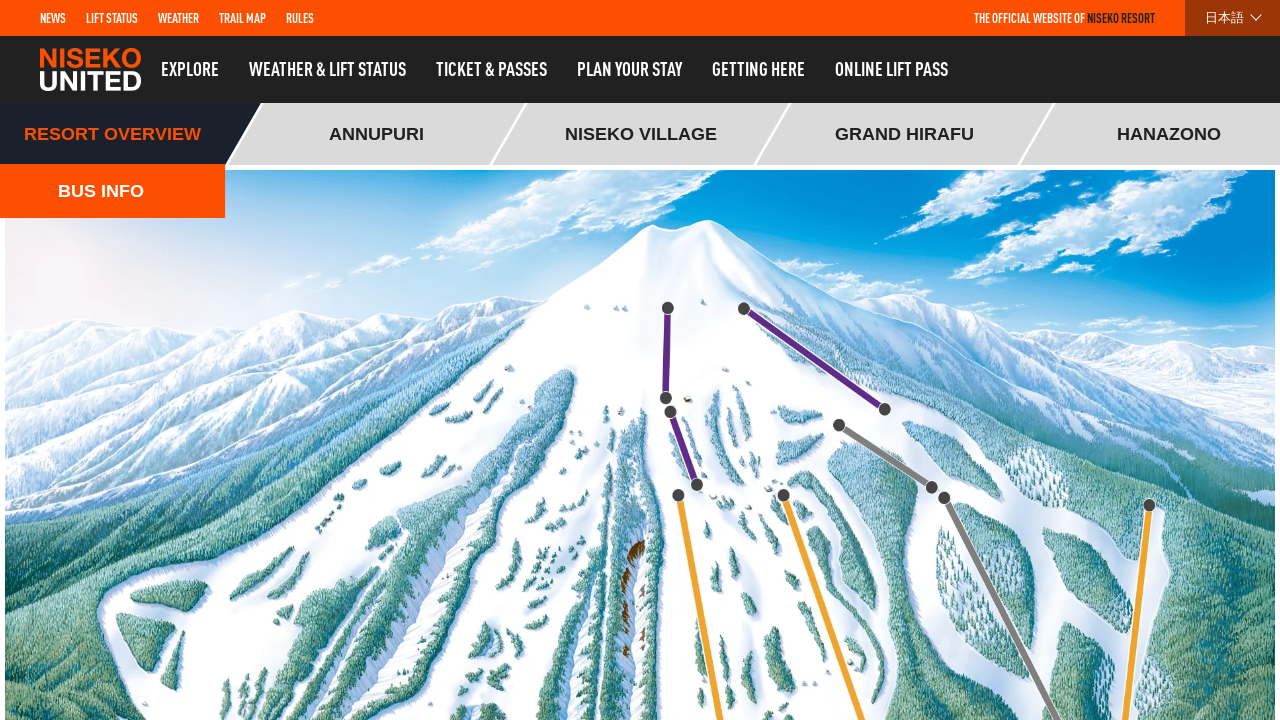

Waited for lift status page to load
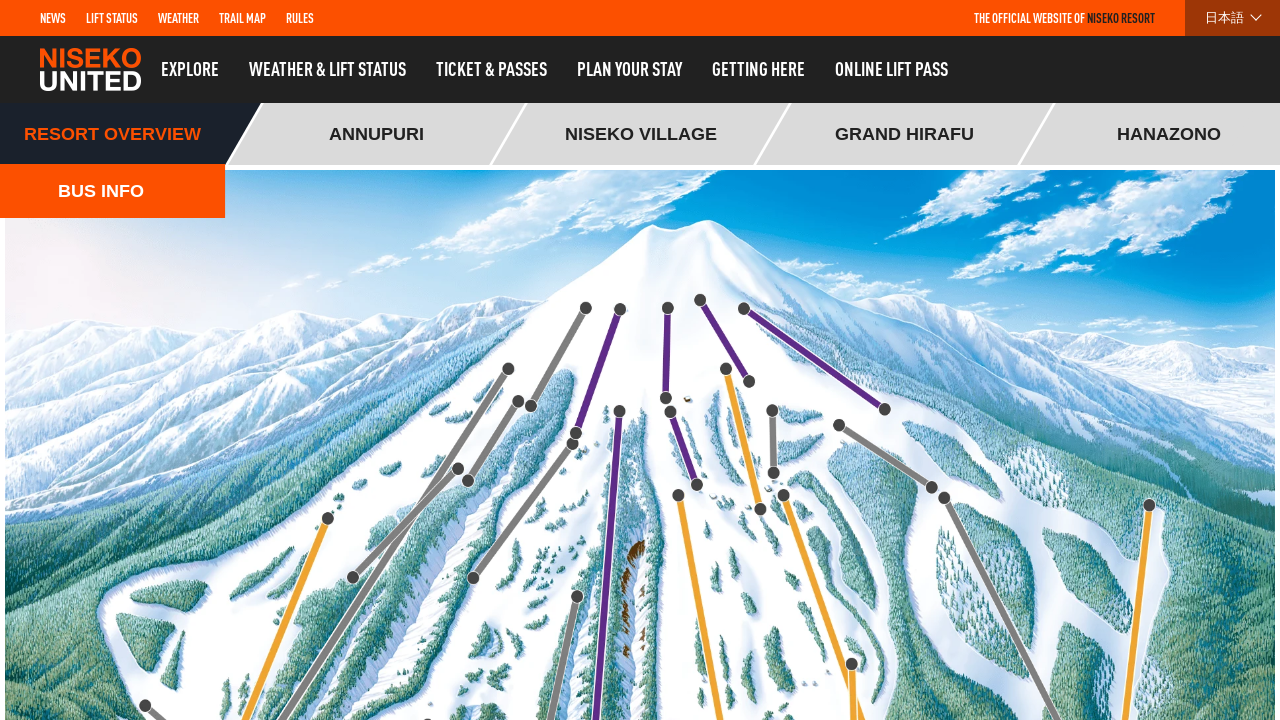

Scrolled to lift area section on lift status page
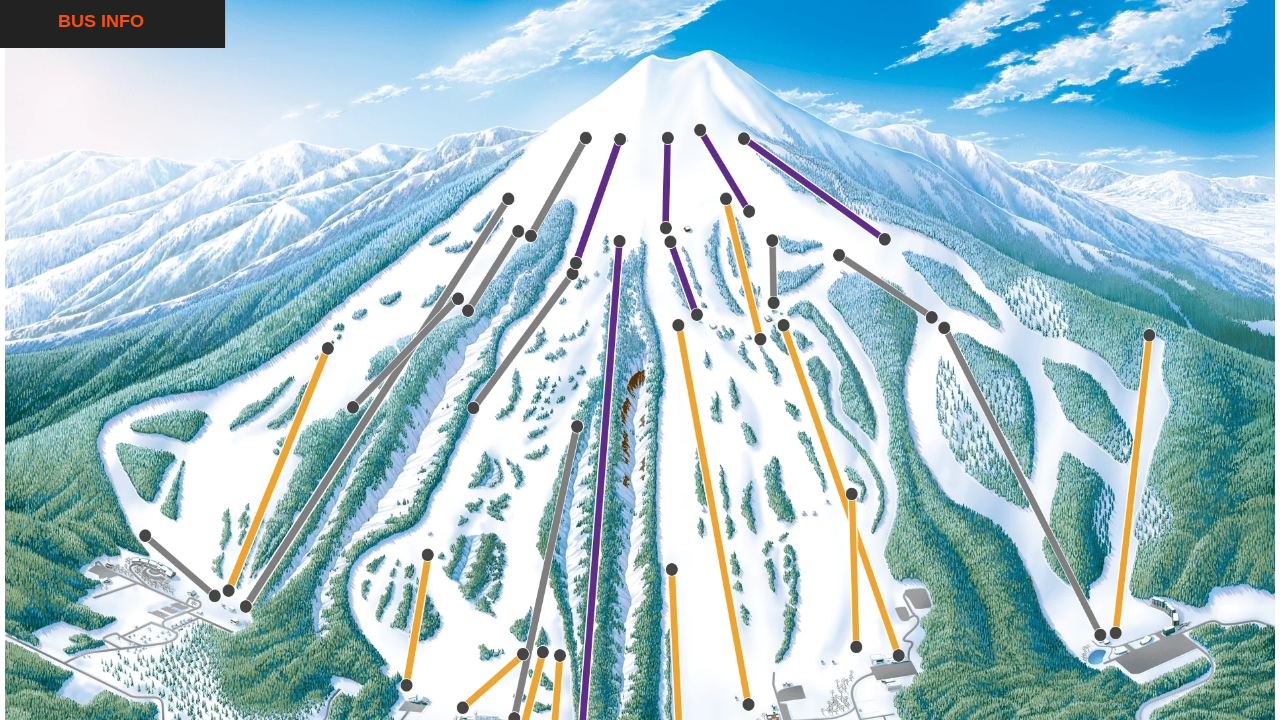

Switched to avalanche conditions tab to verify it loaded
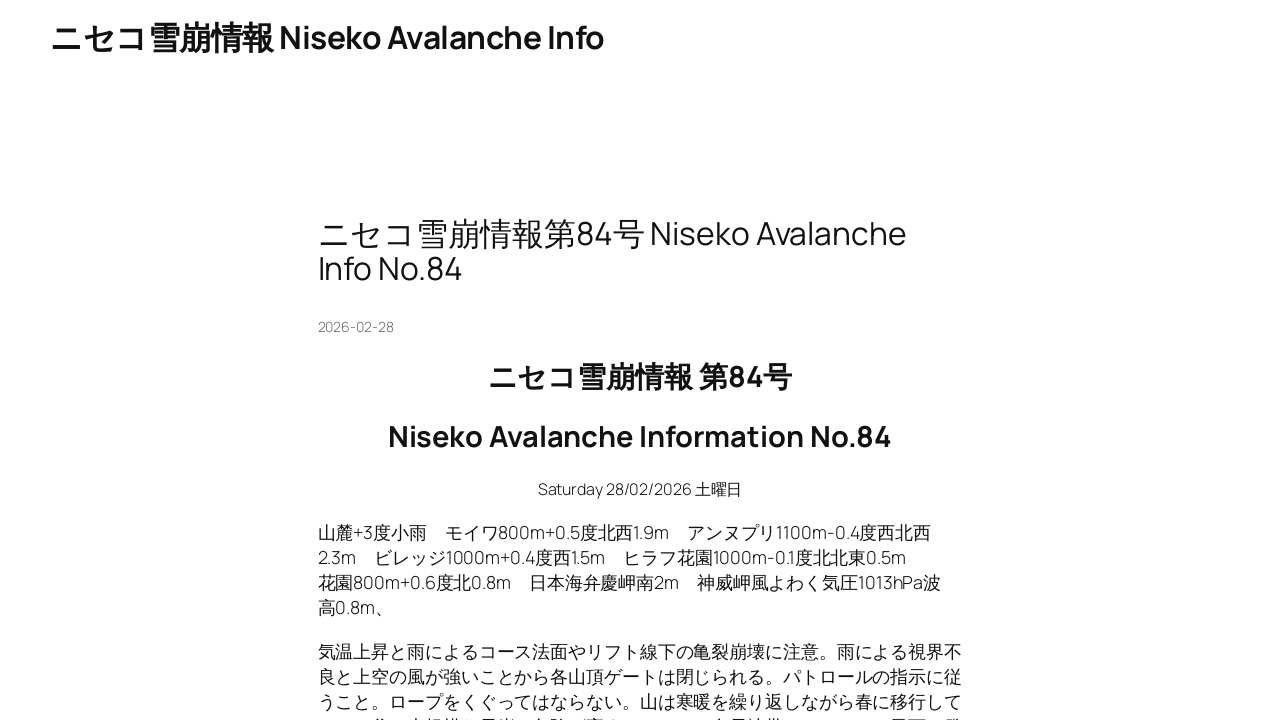

Switched to Windy weather map tab to verify it loaded
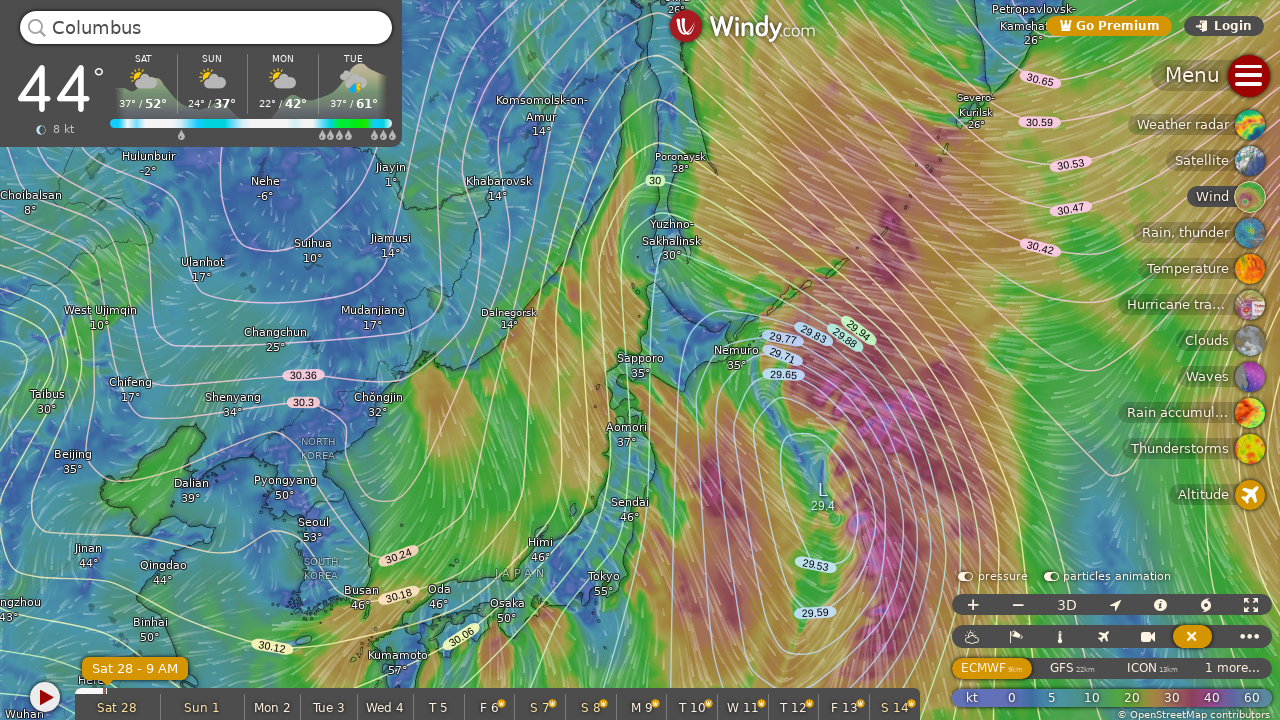

Switched to lift status tab to verify it loaded
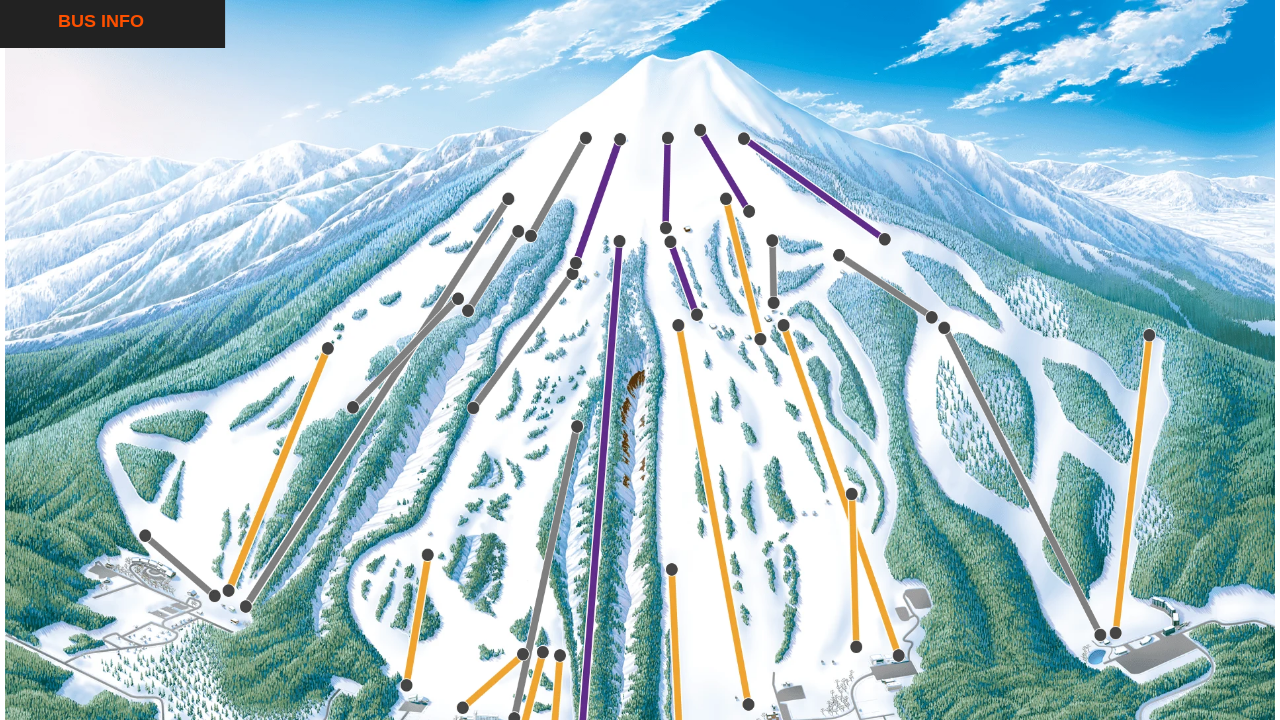

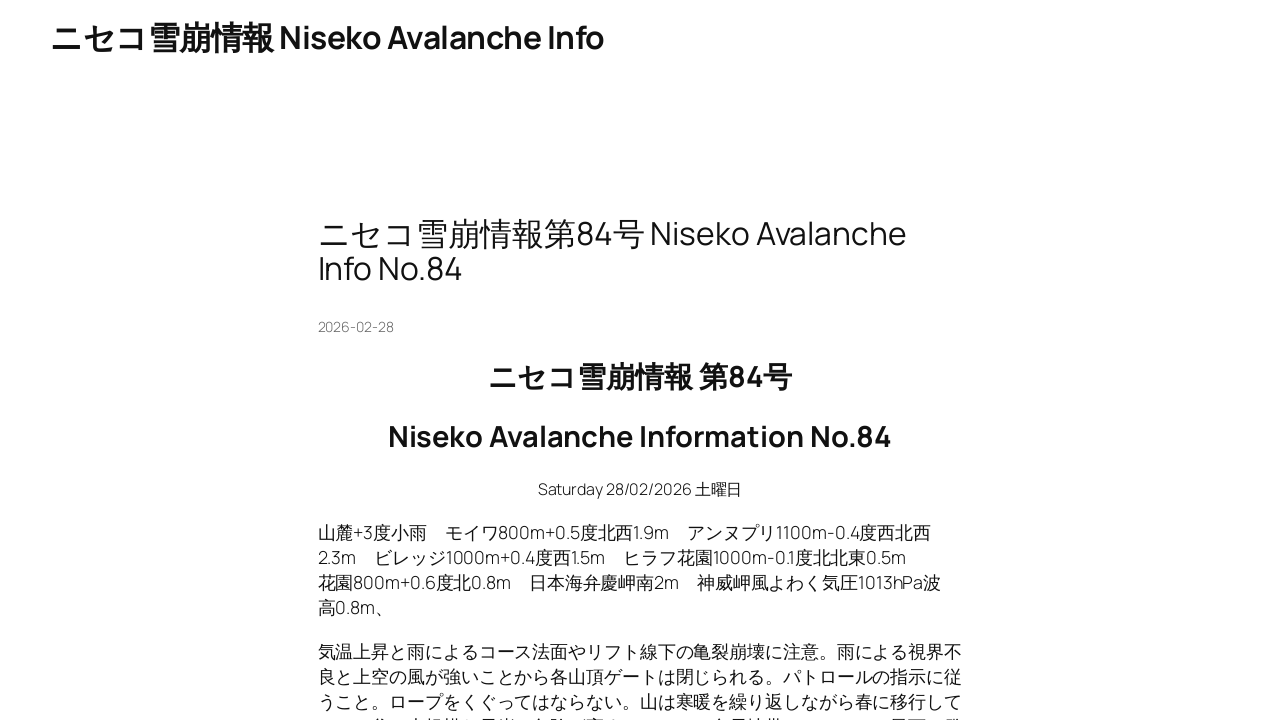